Uploads a file and verifies the success message is displayed

Starting URL: http://the-internet.herokuapp.com/upload

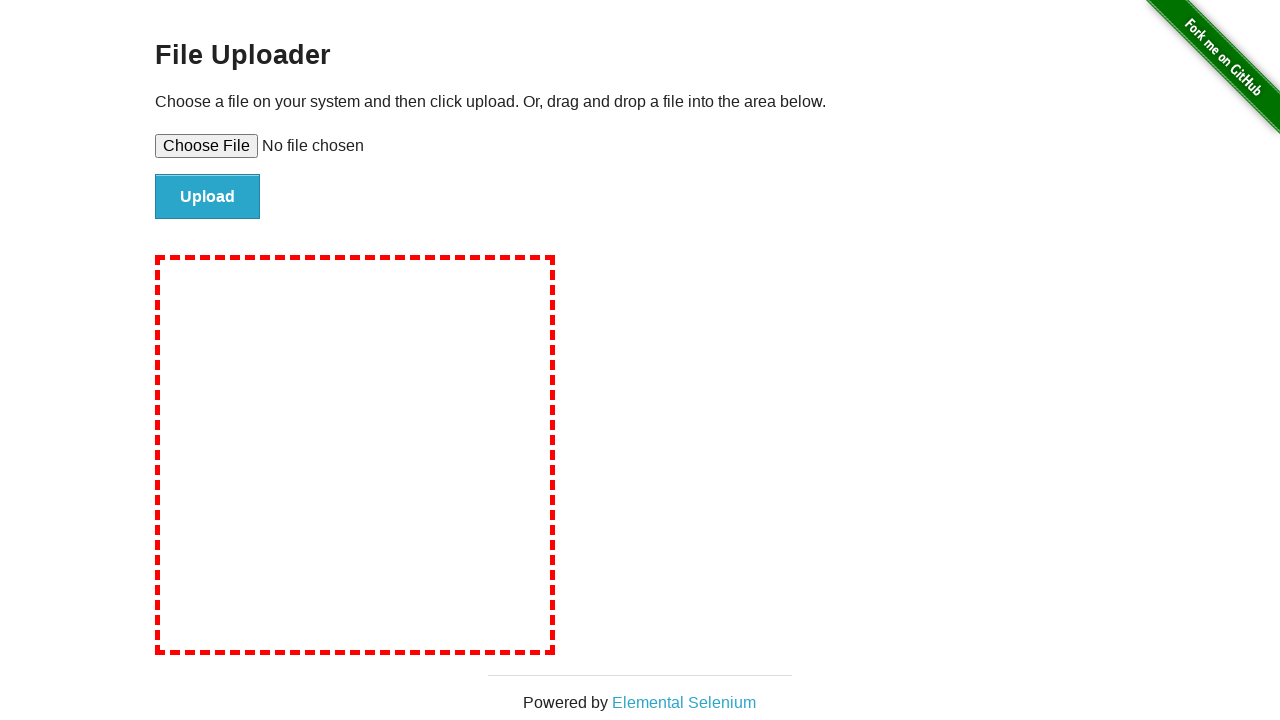

Created temporary test file for upload
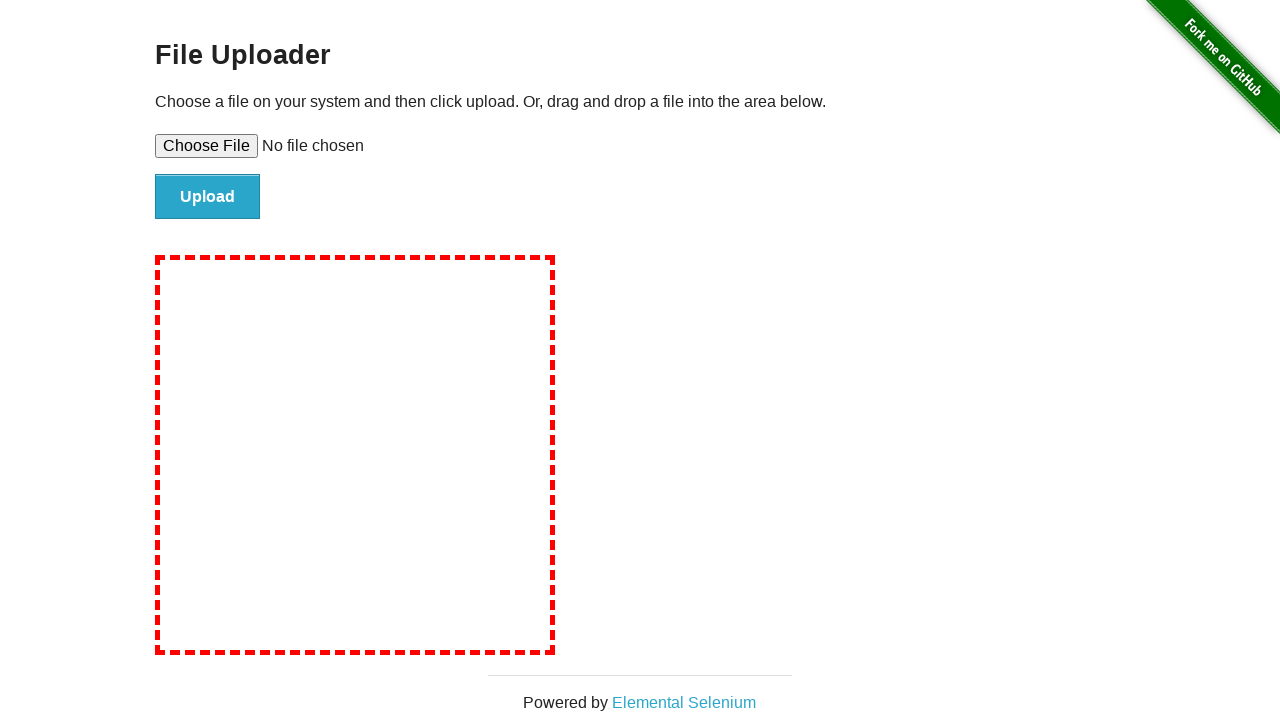

Set file input with temporary test file
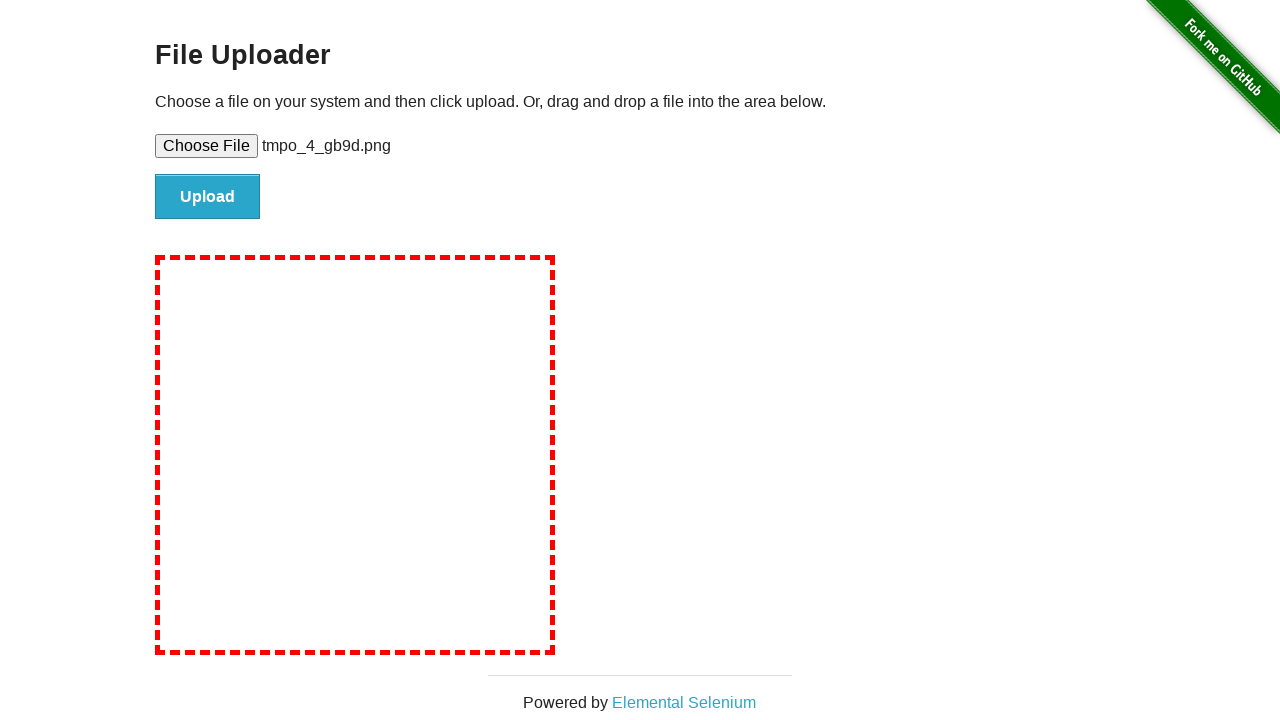

Clicked upload button to submit file at (208, 197) on #file-submit
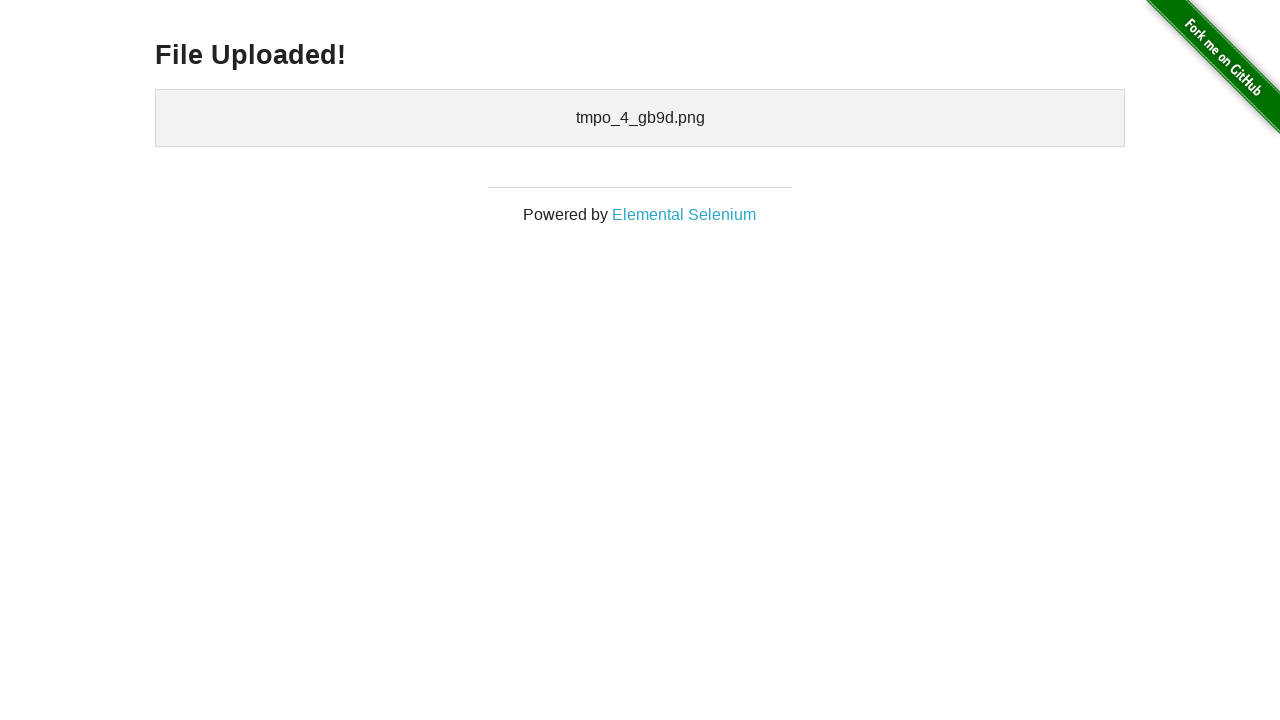

Success message 'File Uploaded!' appeared on page
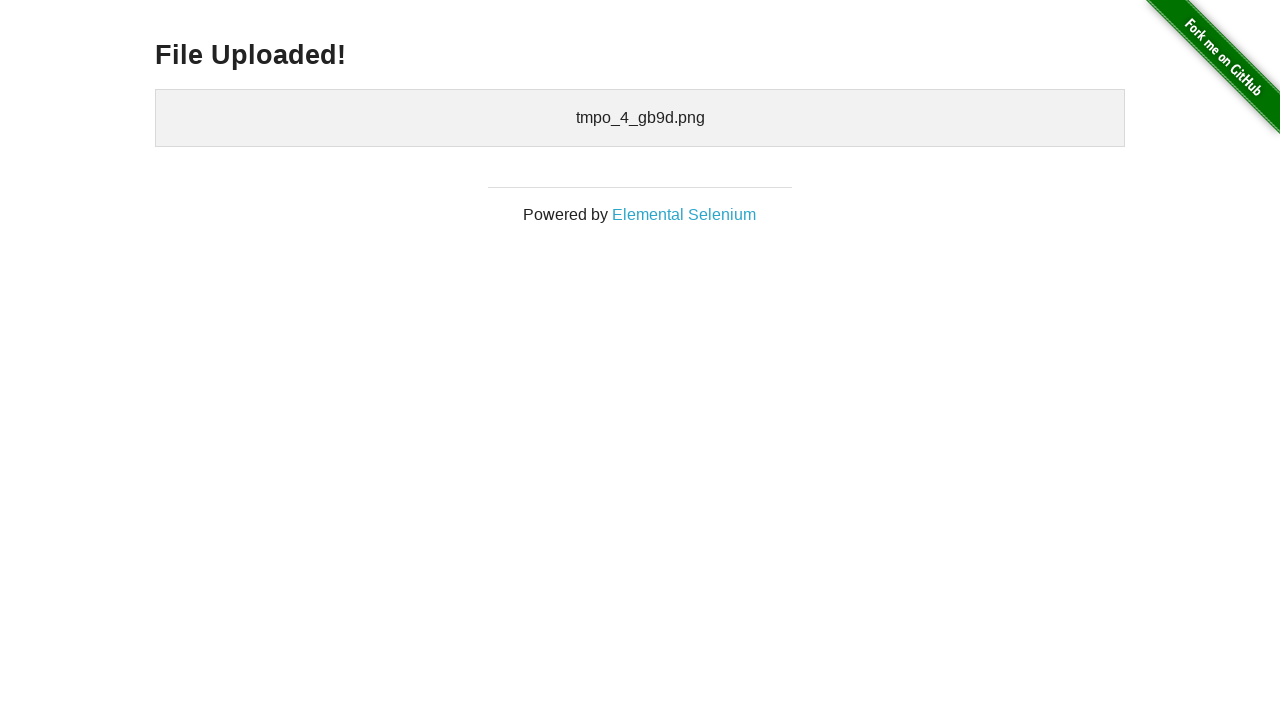

Located the success message element
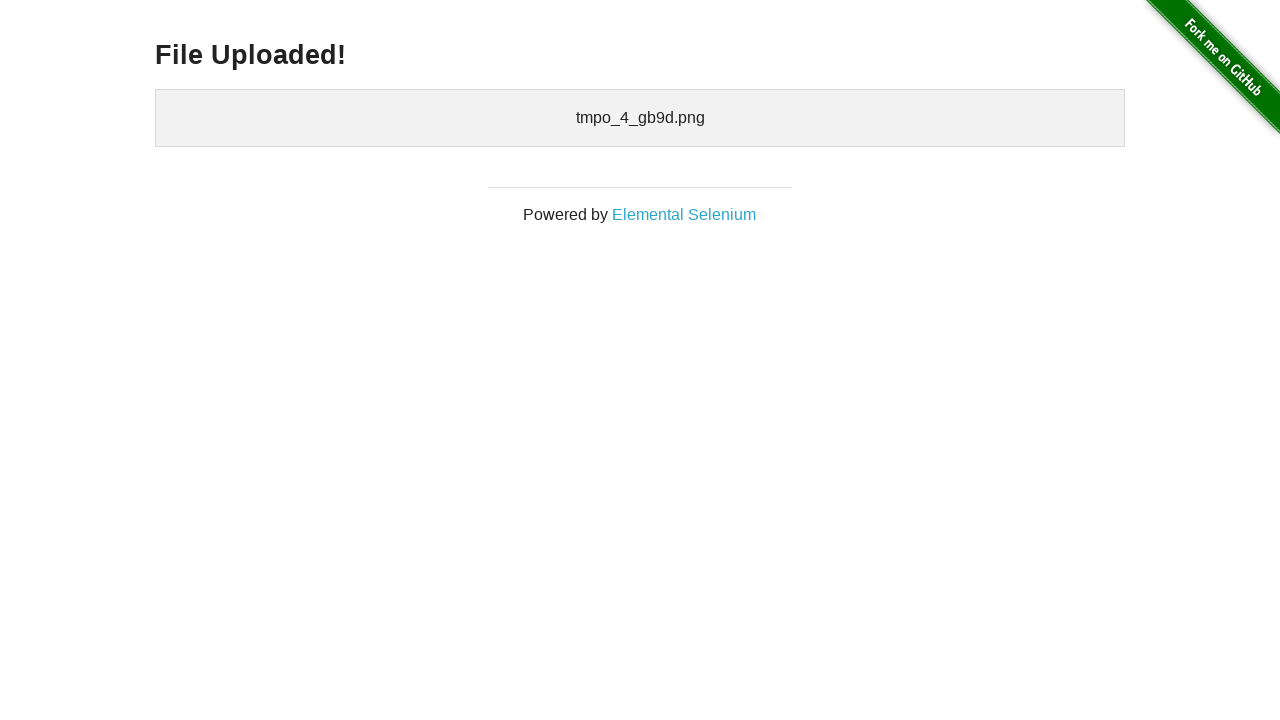

Verified that file upload success message is visible
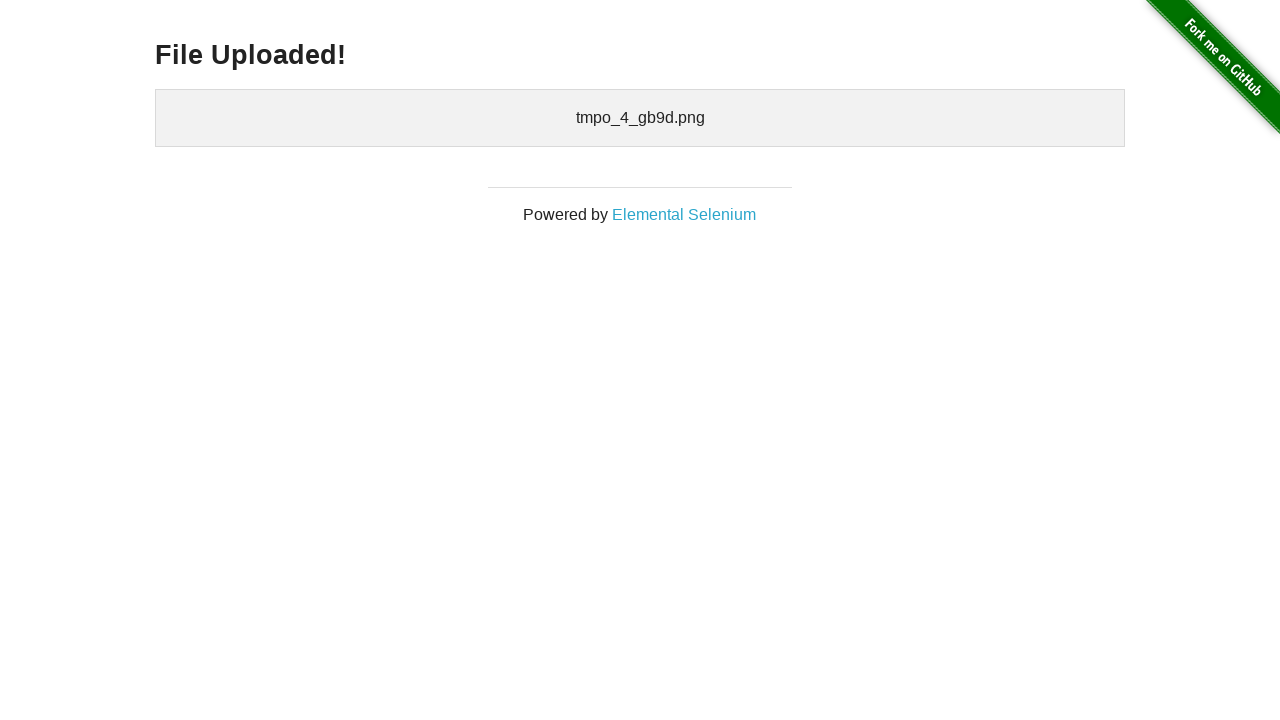

Cleaned up temporary test file
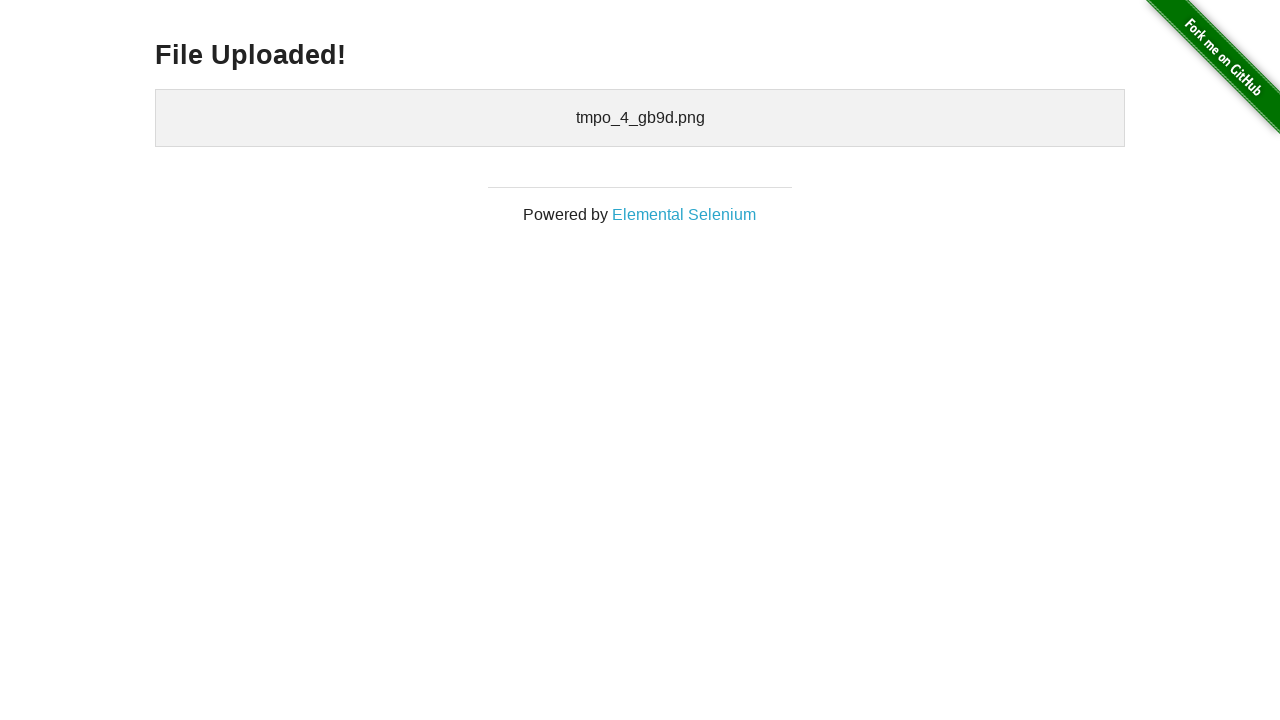

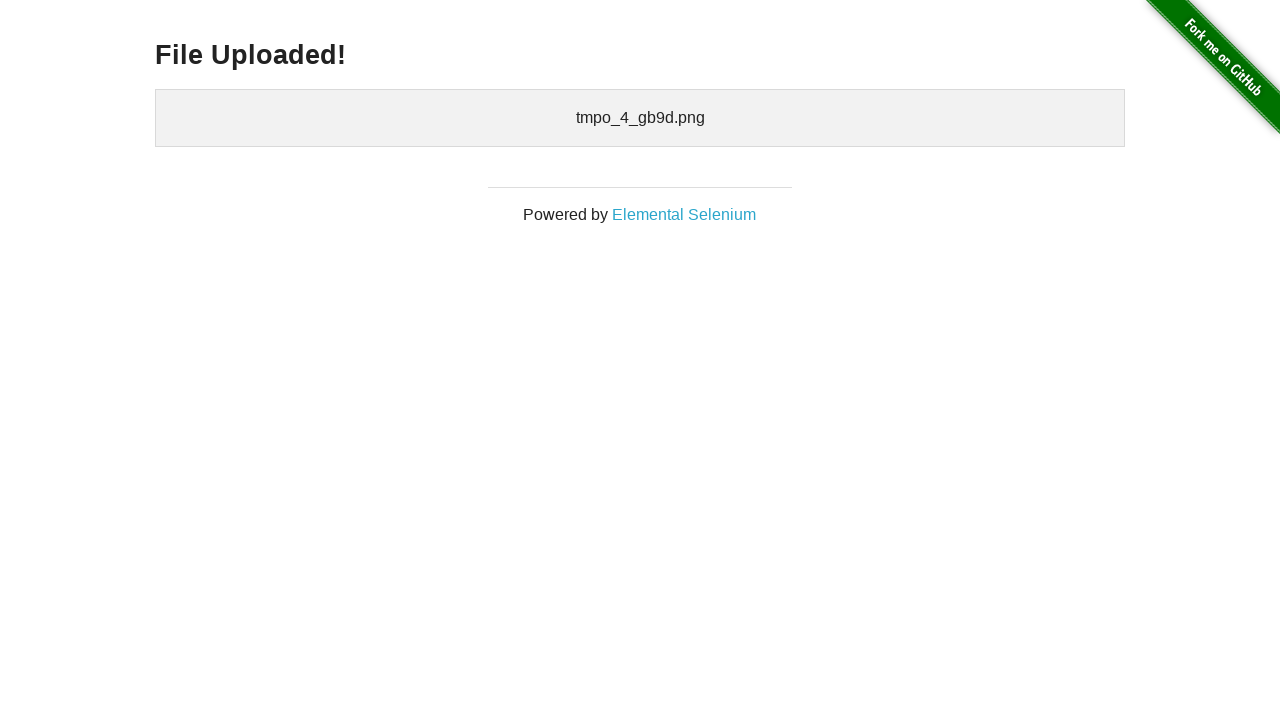